Navigates to the Text Box page and clicks the Submit button

Starting URL: https://demoqa.com

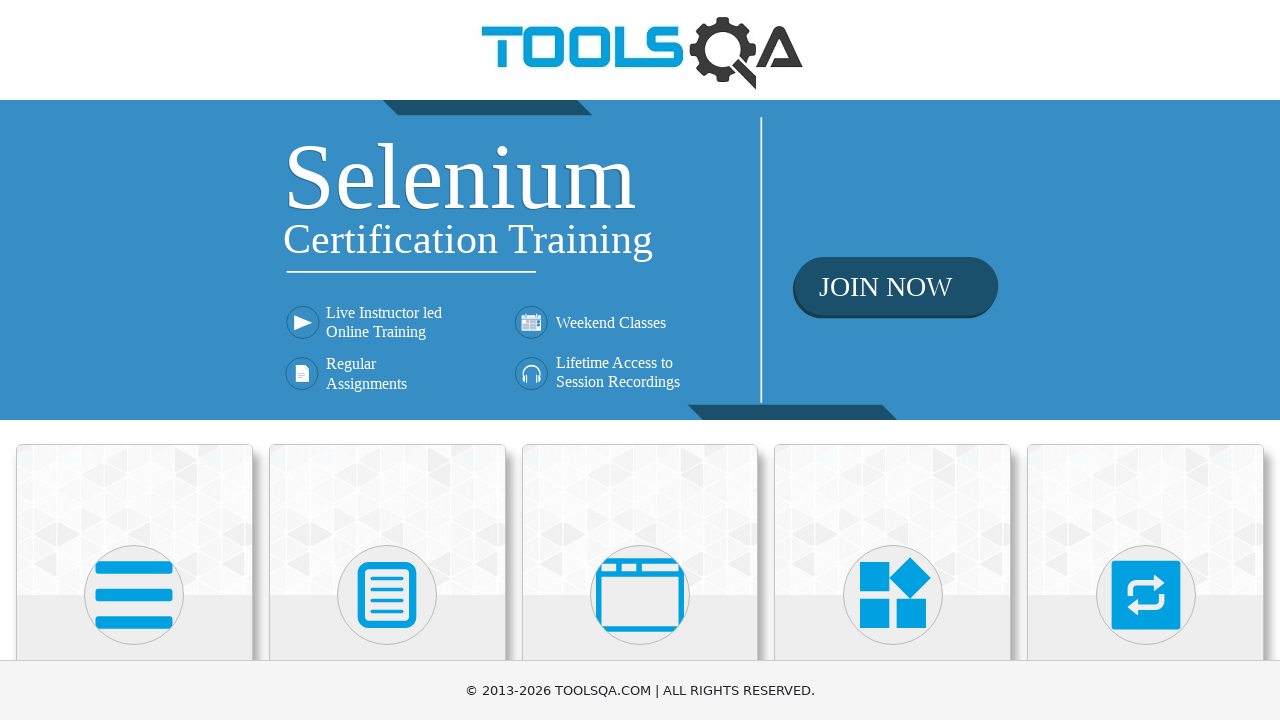

Clicked 'Elements' menu item at (134, 360) on internal:text="Elements"i
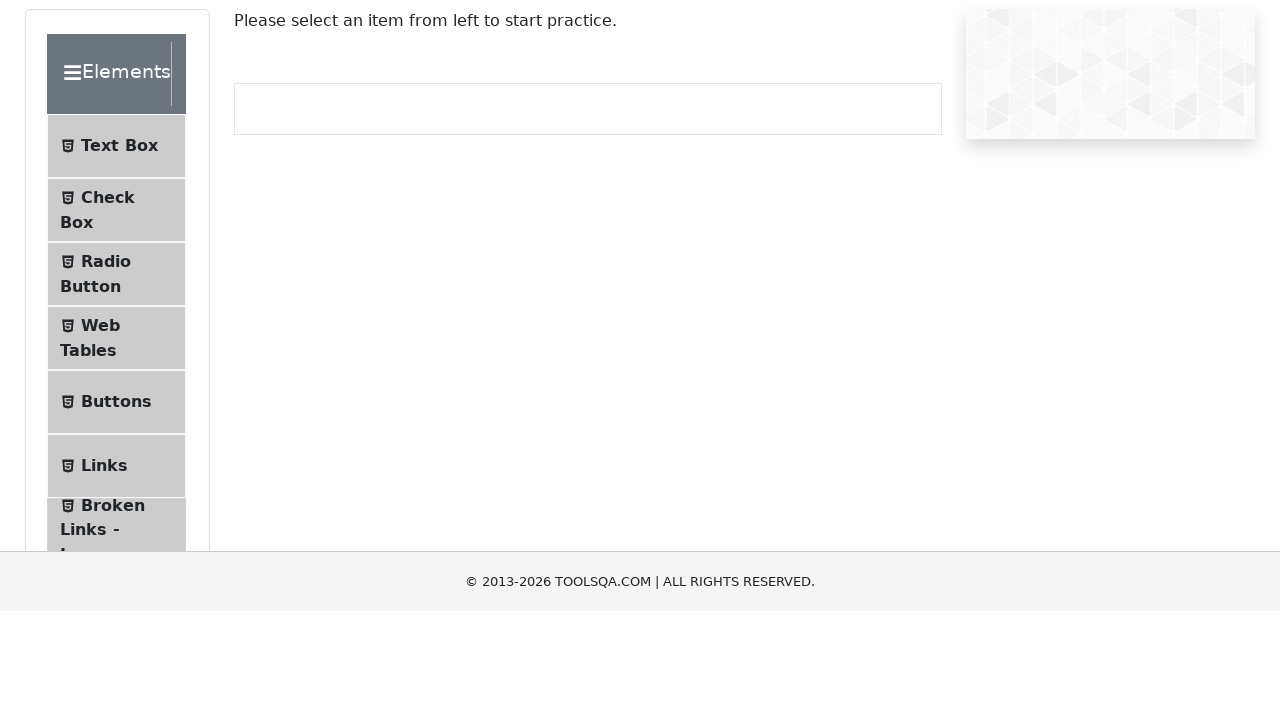

Clicked 'Text Box' option to navigate to Text Box page at (119, 261) on internal:text="Text Box"i
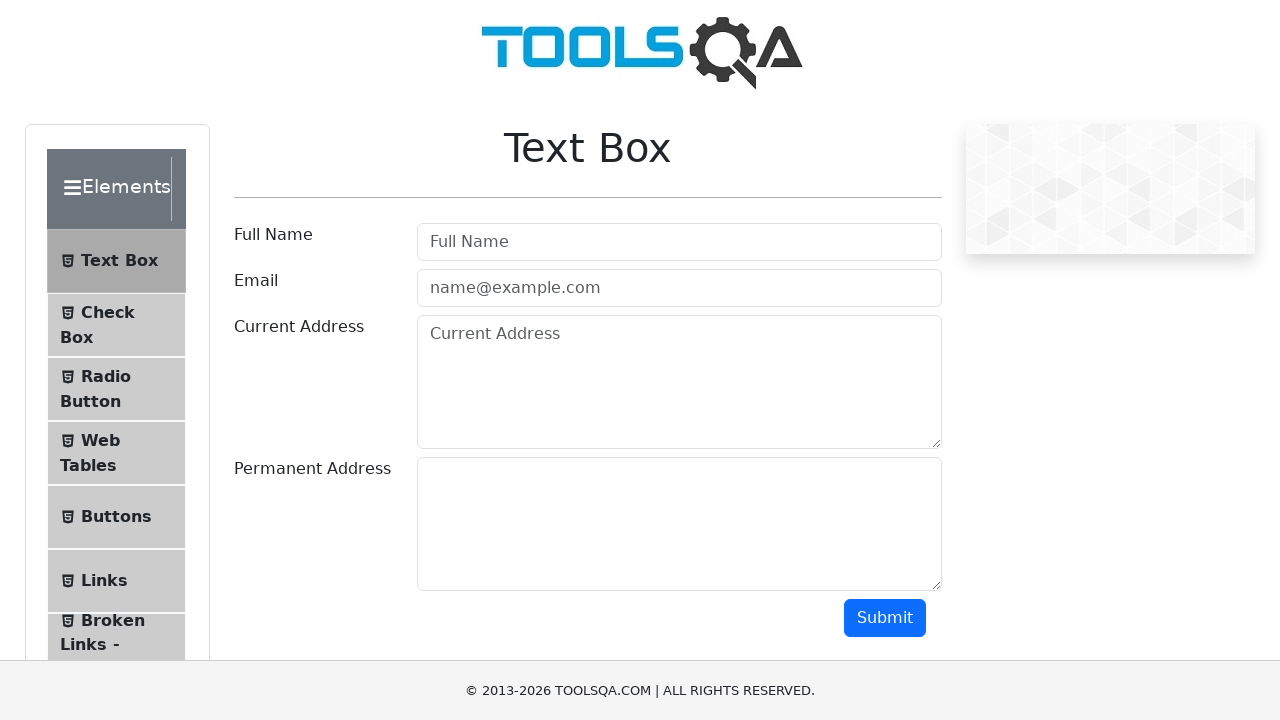

Clicked 'Submit' button at (885, 618) on internal:role=button[name="Submit"i]
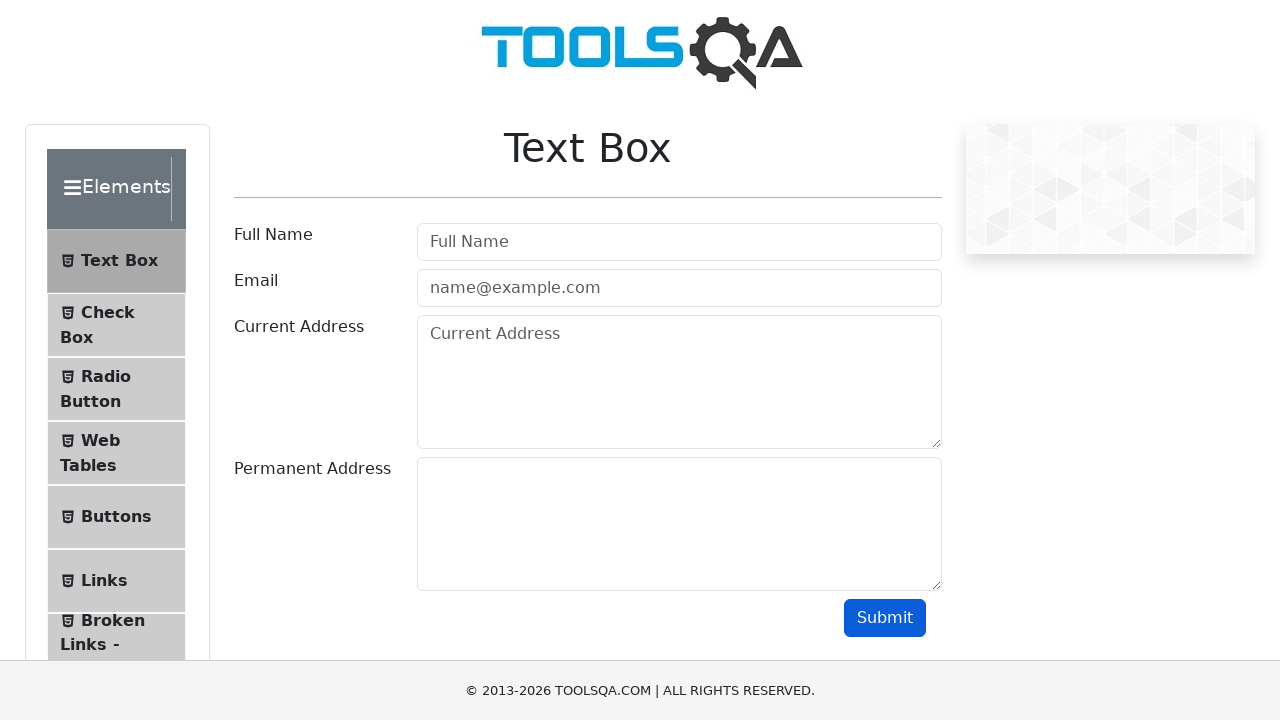

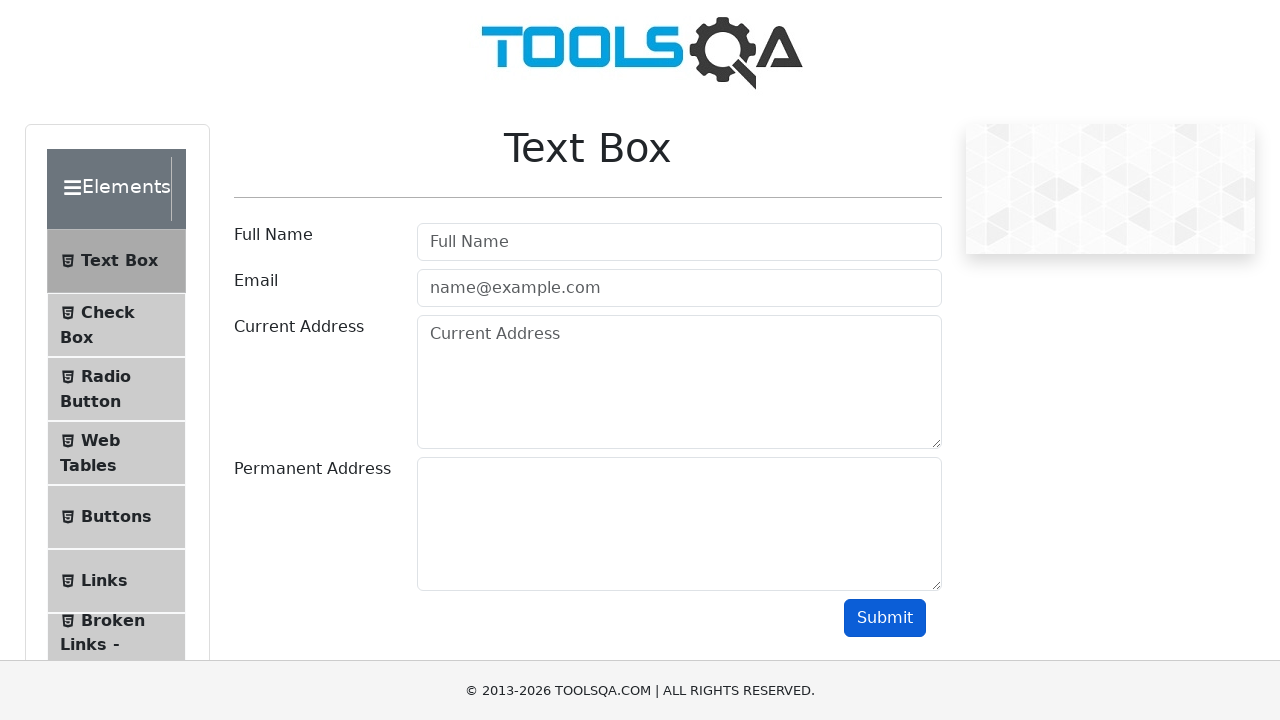